Tests opting out of A/B tests by adding an opt-out cookie after visiting the page, then refreshing to verify the page shows the opt-out variant.

Starting URL: http://the-internet.herokuapp.com/abtest

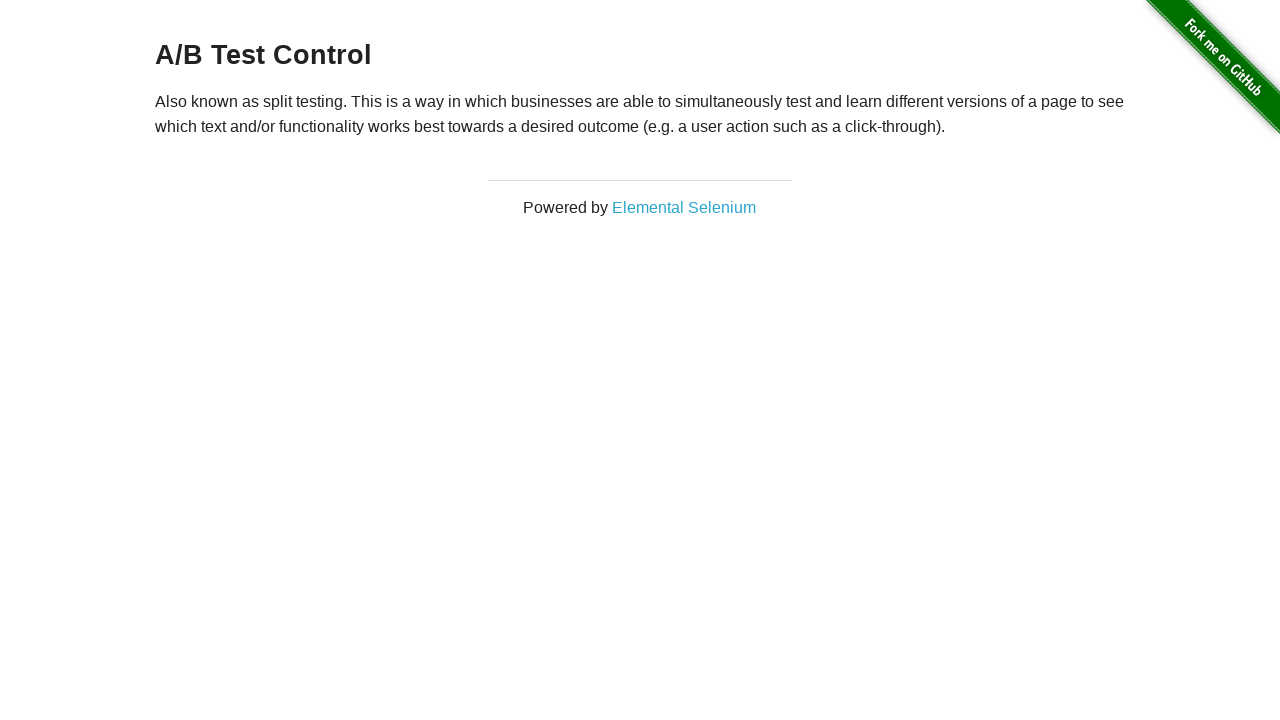

Waited for and located h3 heading element
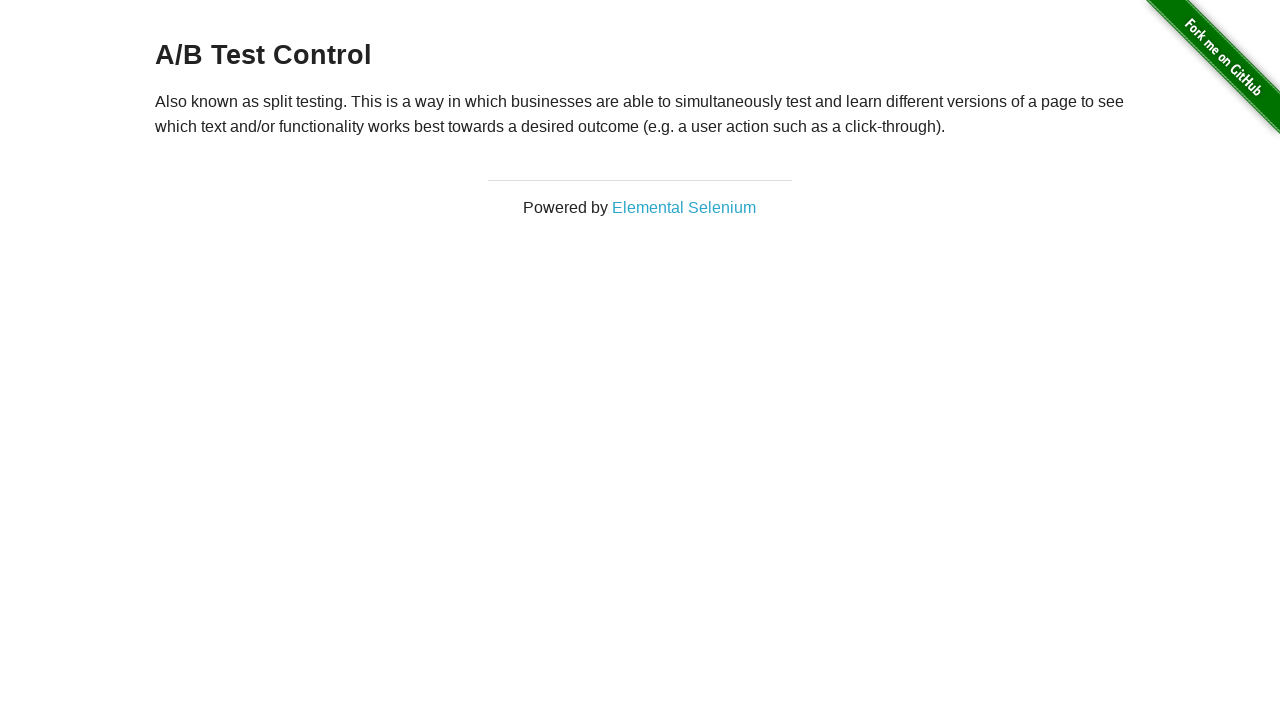

Retrieved initial heading text: 'A/B Test Control'
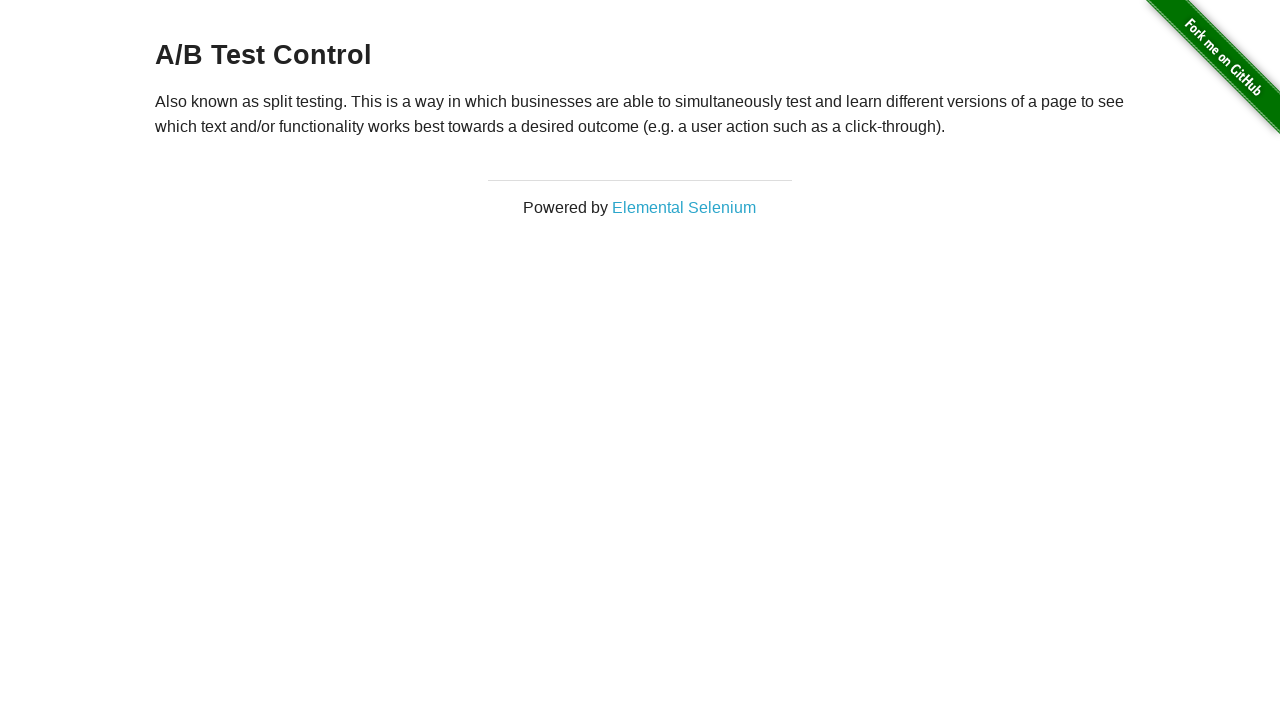

Verified initial heading starts with 'A/B Test'
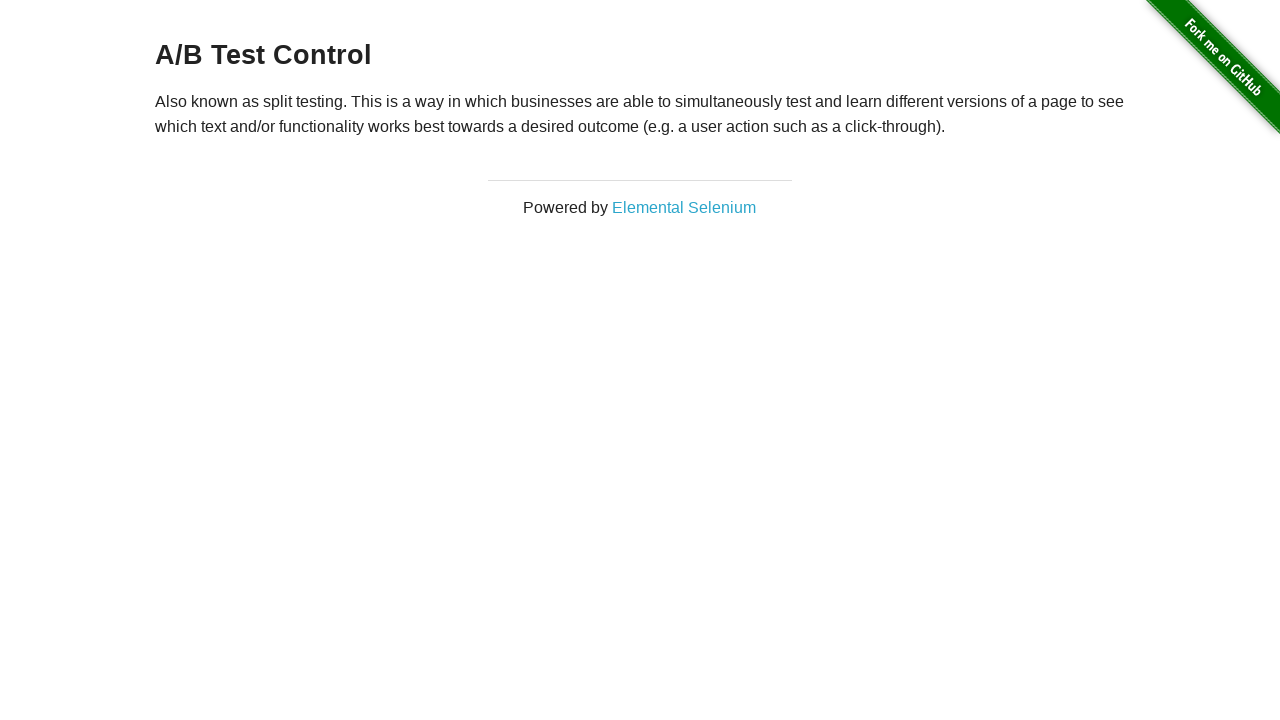

Added optimizelyOptOut cookie with value 'true'
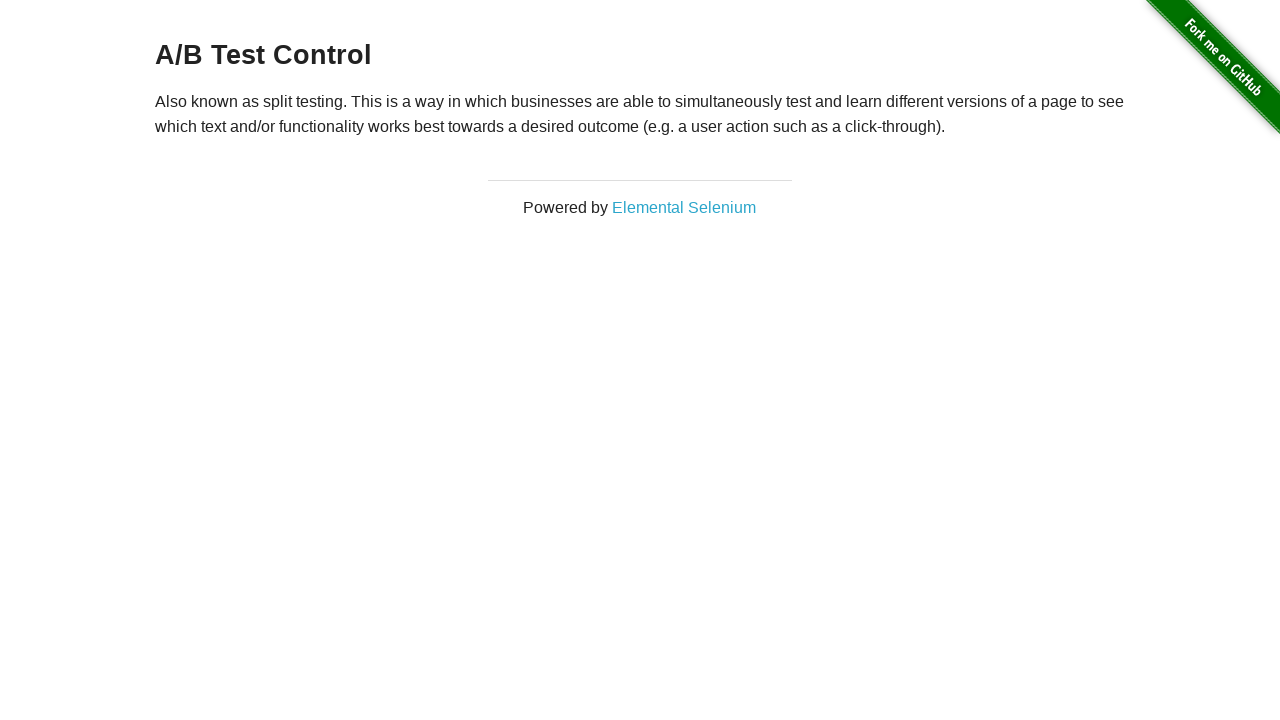

Reloaded the page to apply opt-out cookie
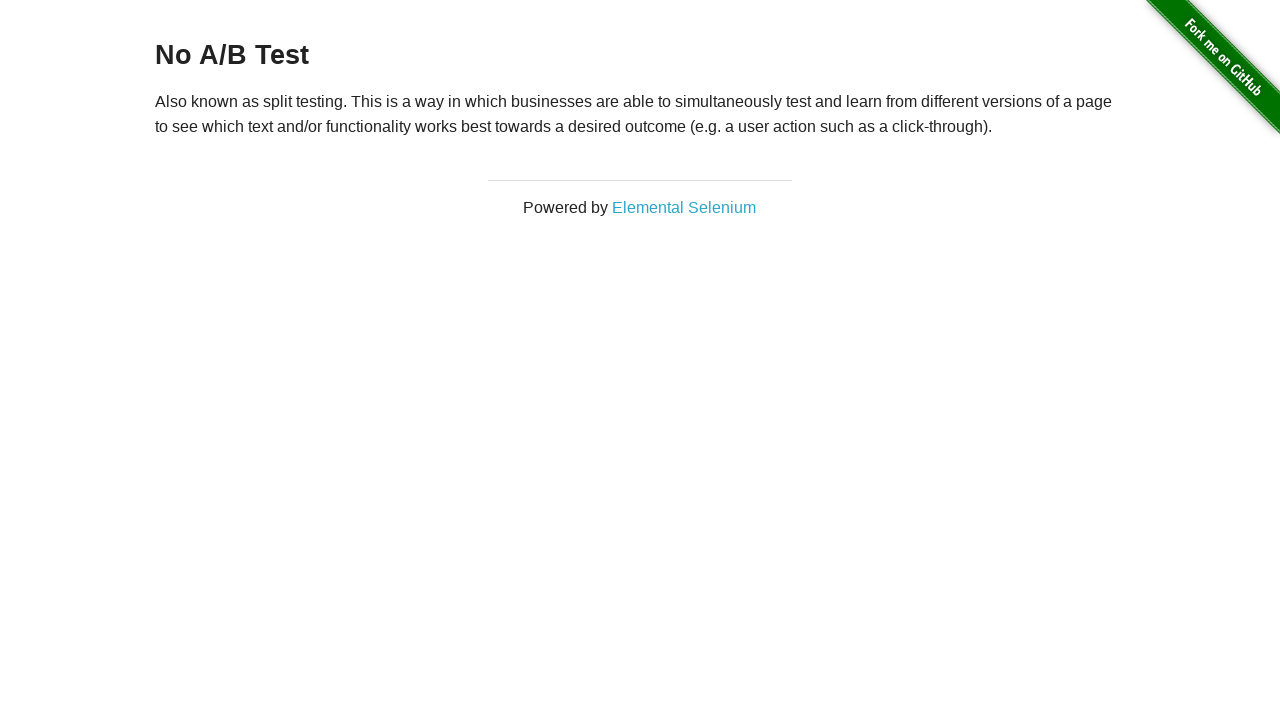

Waited for h3 heading after page reload
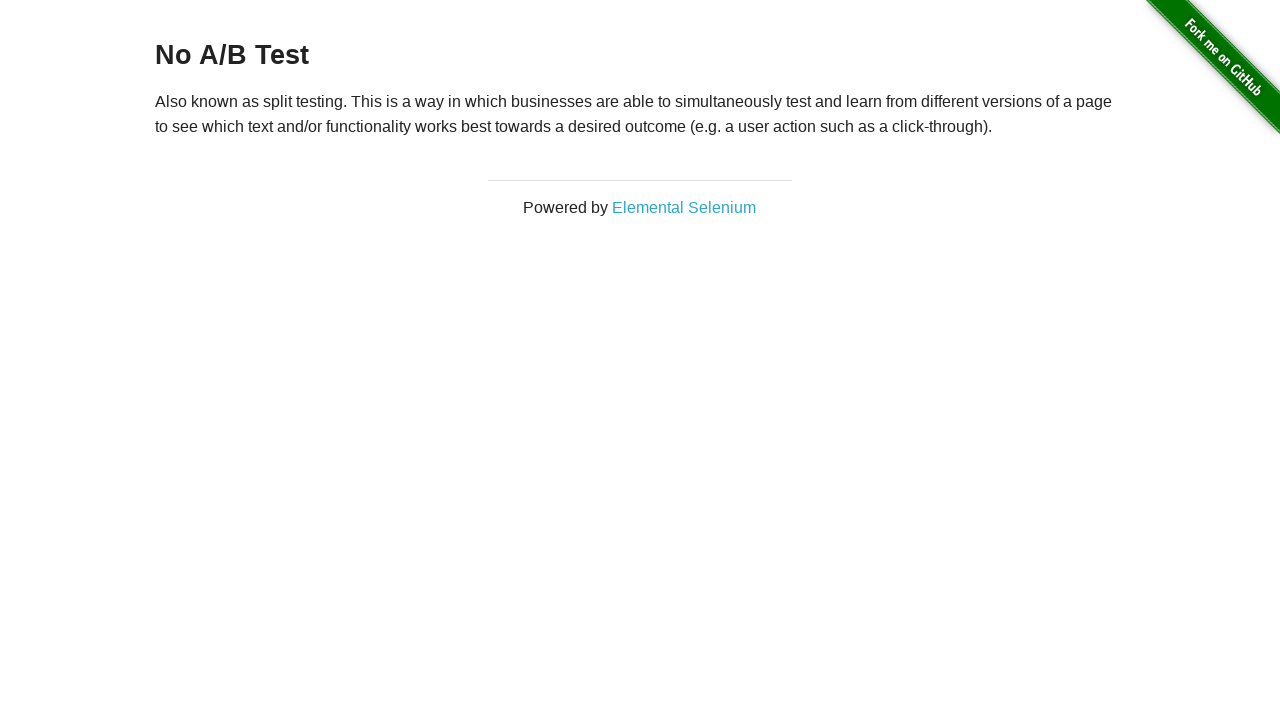

Retrieved opt-out heading text: 'No A/B Test'
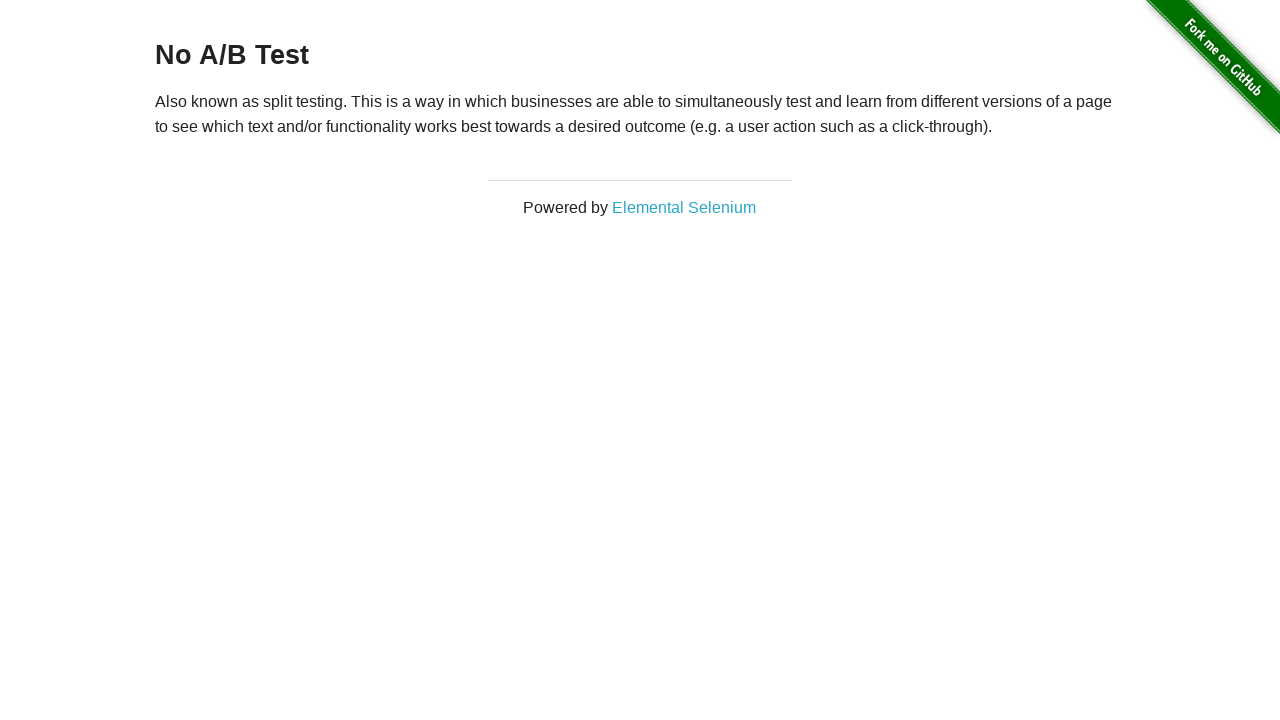

Verified opt-out heading starts with 'No A/B Test'
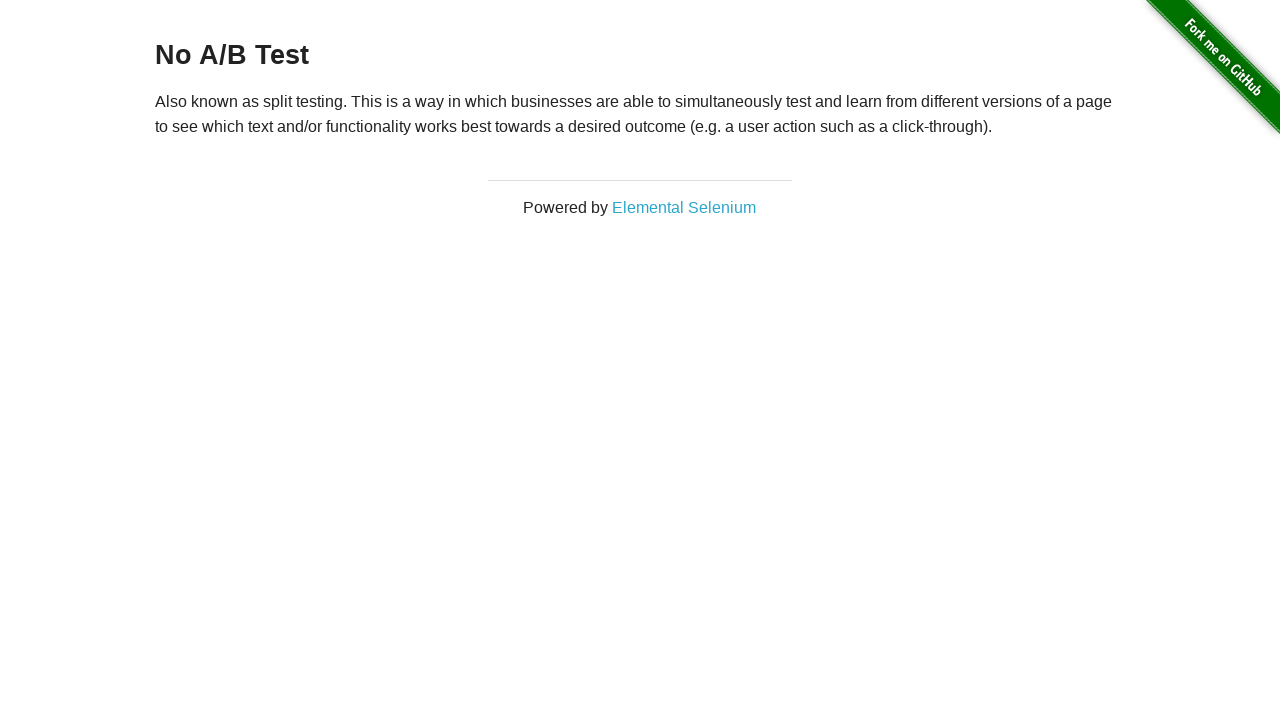

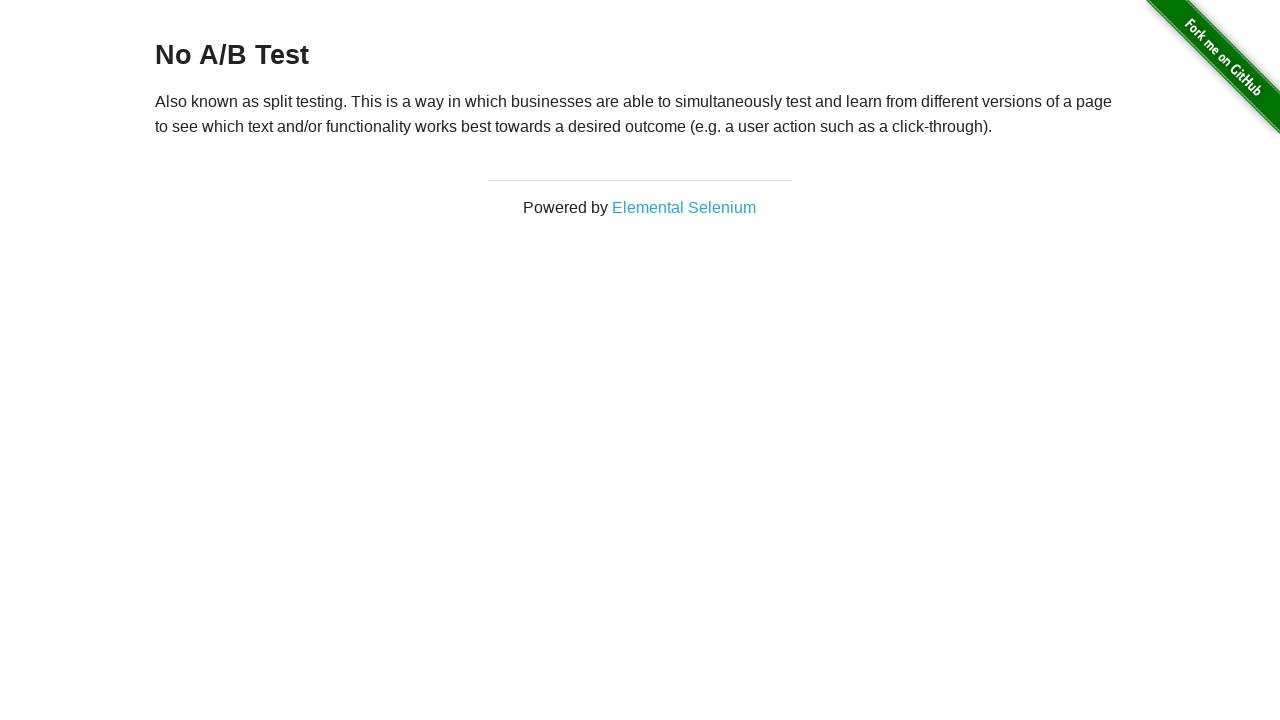